Tests browser window handling by clicking a link that opens a new window, then switching between the original and new windows to verify window management functionality.

Starting URL: https://opensource-demo.orangehrmlive.com/web/index.php/auth/login

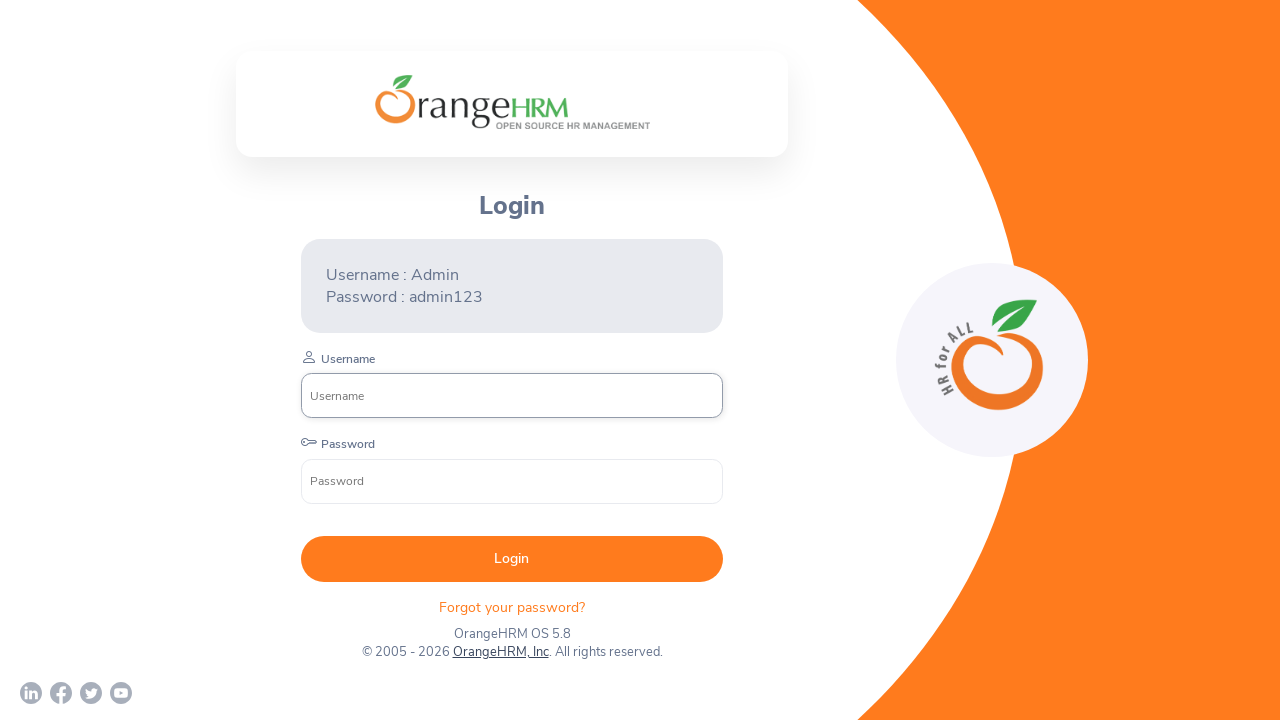

Waited for page to load (networkidle)
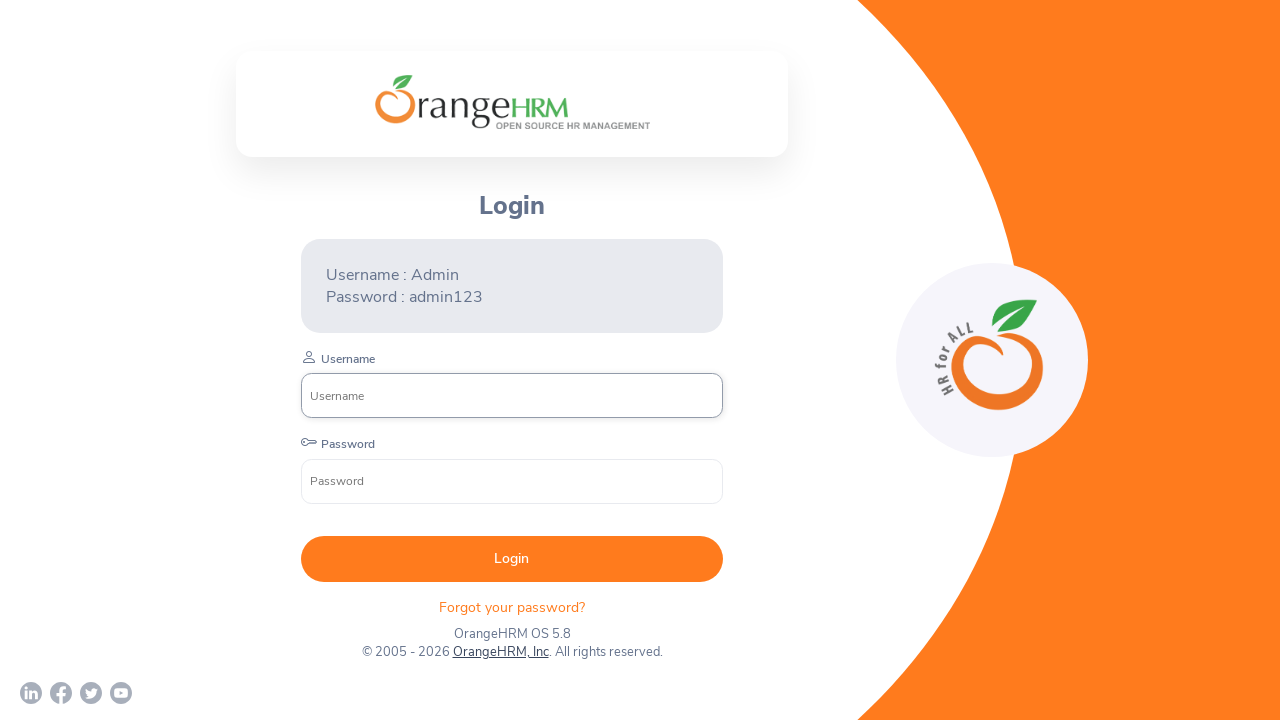

Clicked OrangeHRM, Inc link to open new window at (500, 652) on a:has-text('OrangeHRM, Inc')
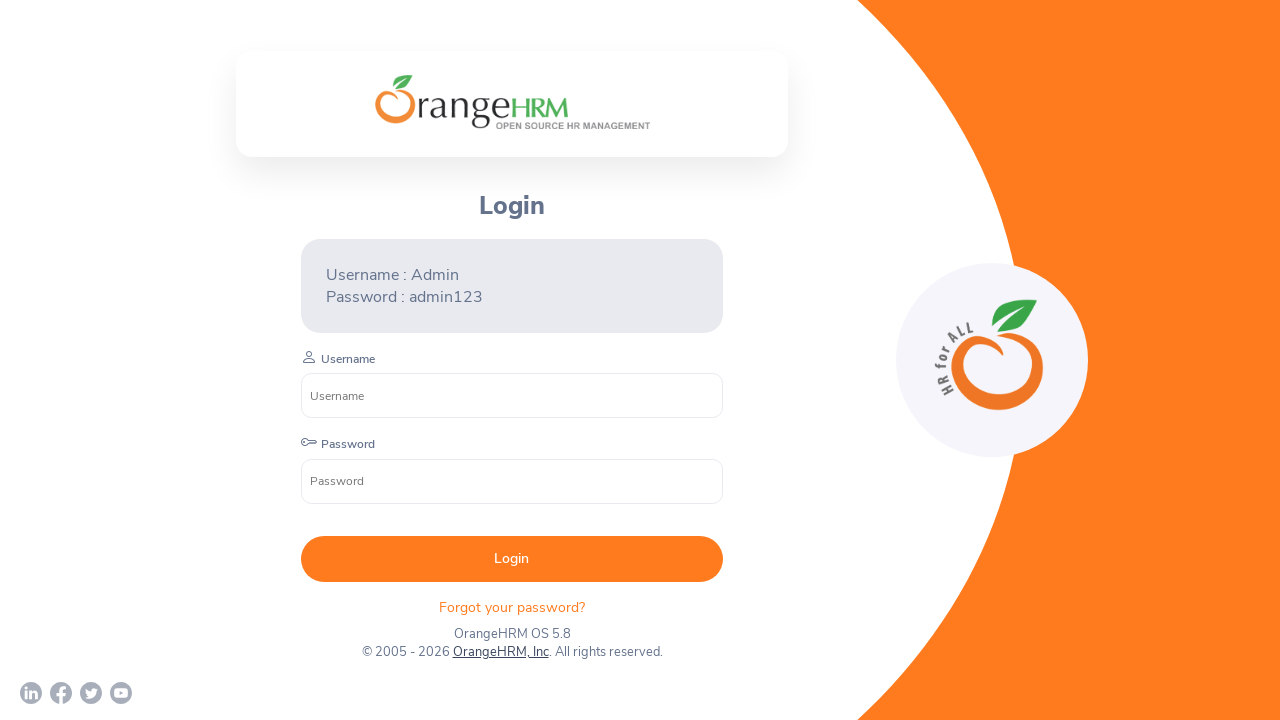

Captured new page object from window
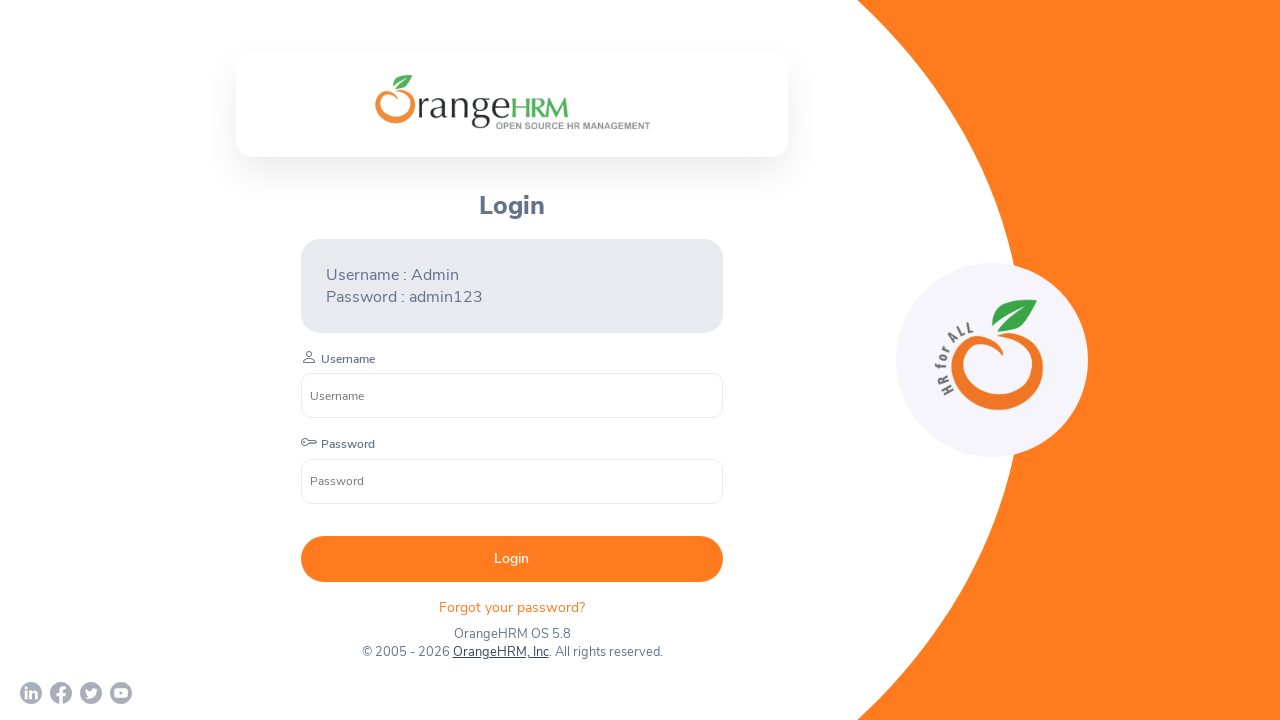

Waited for new page to load (domcontentloaded)
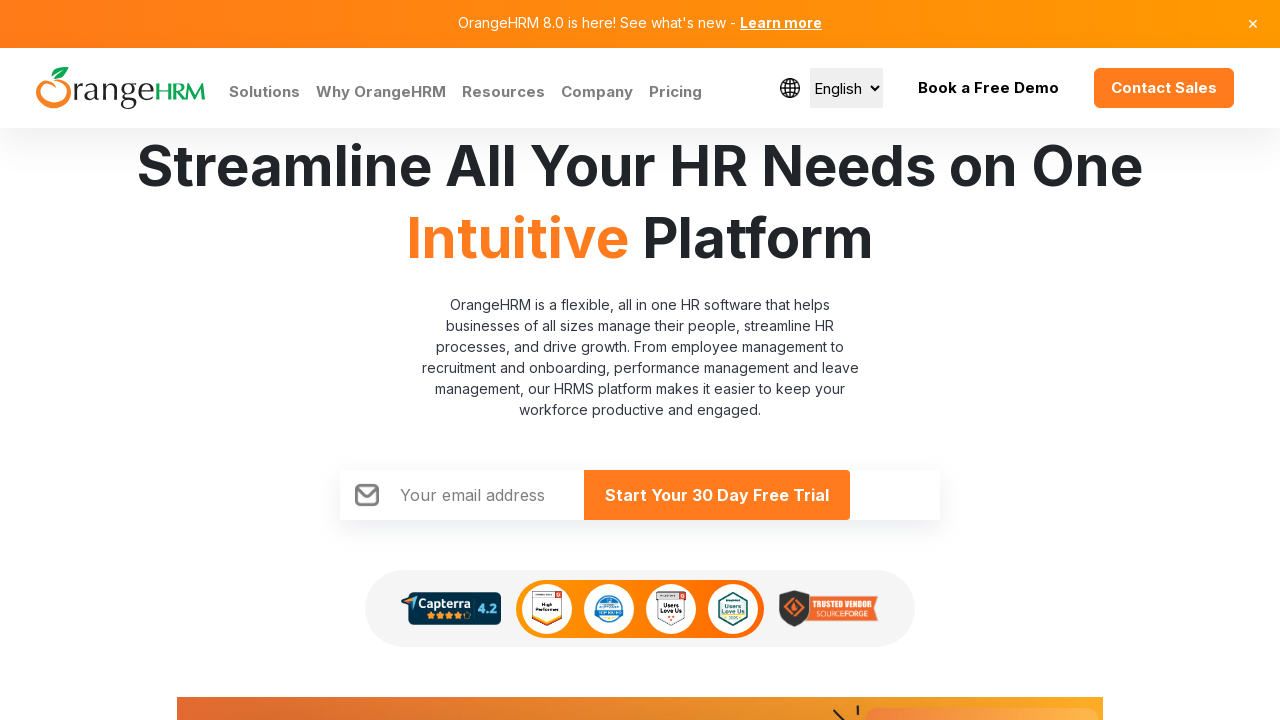

Retrieved original page title: 'OrangeHRM'
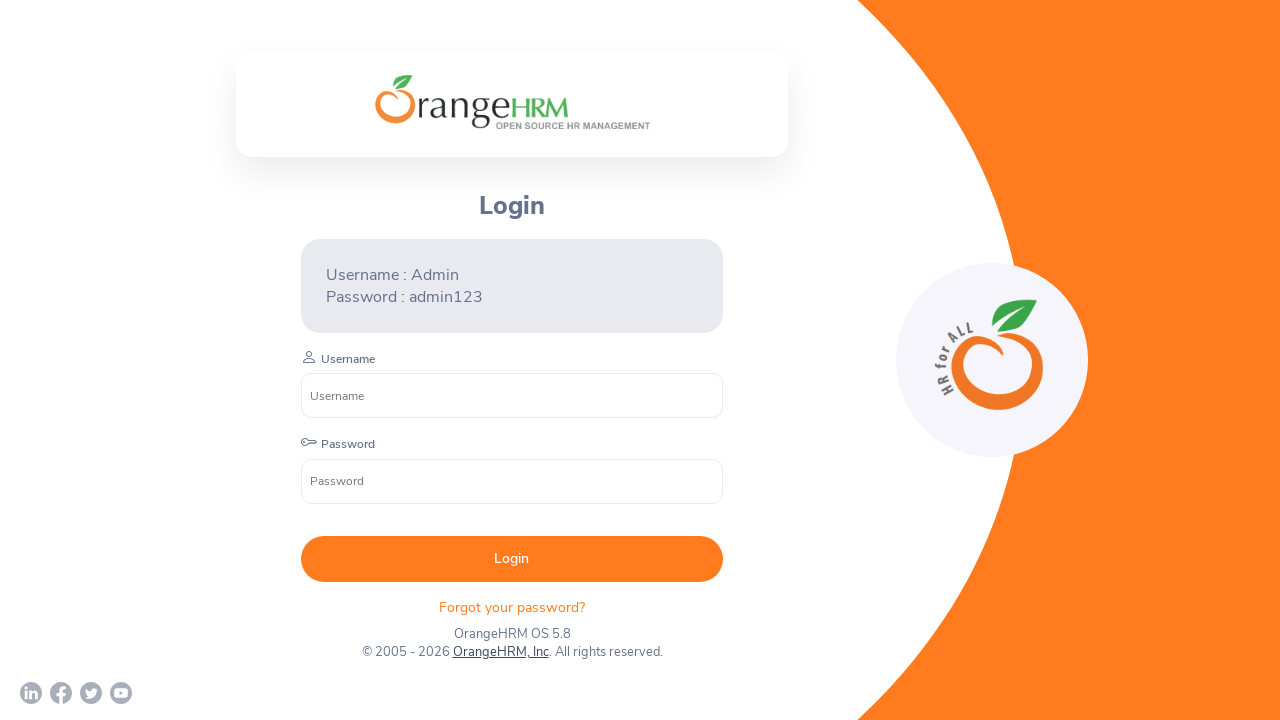

Retrieved new page title: 'Human Resources Management Software | HRMS | OrangeHRM'
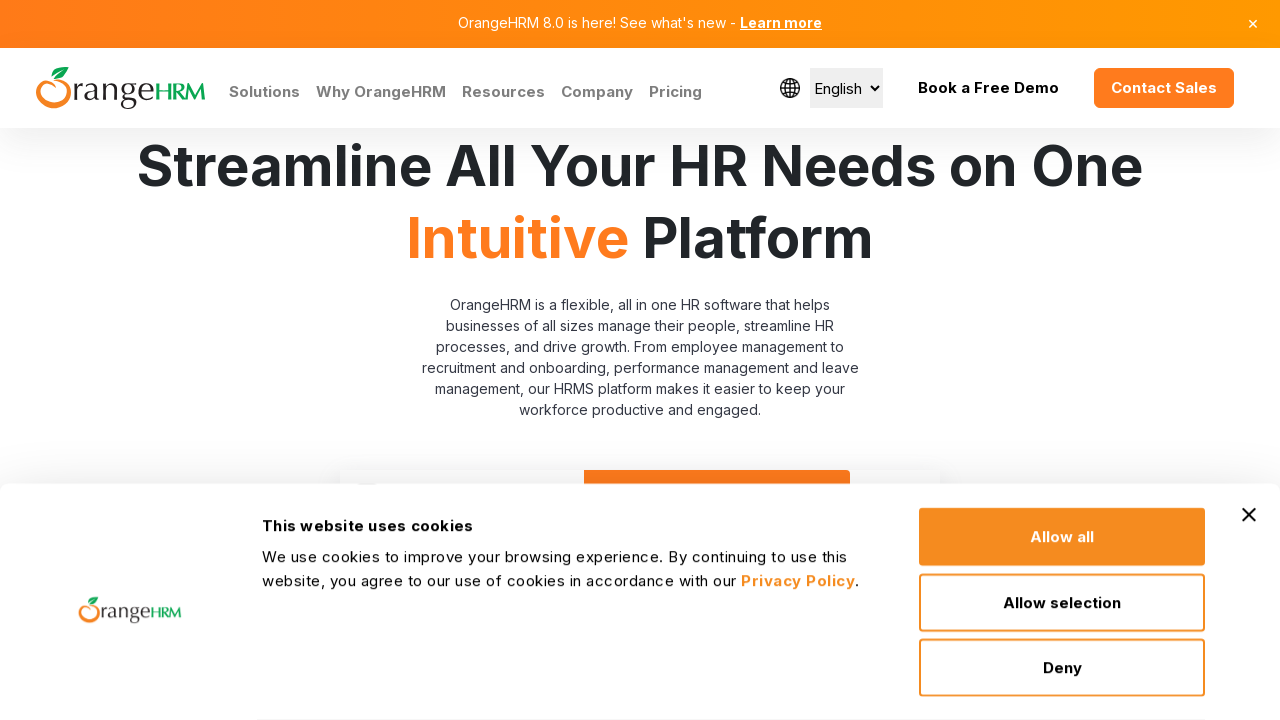

Switched focus back to original page
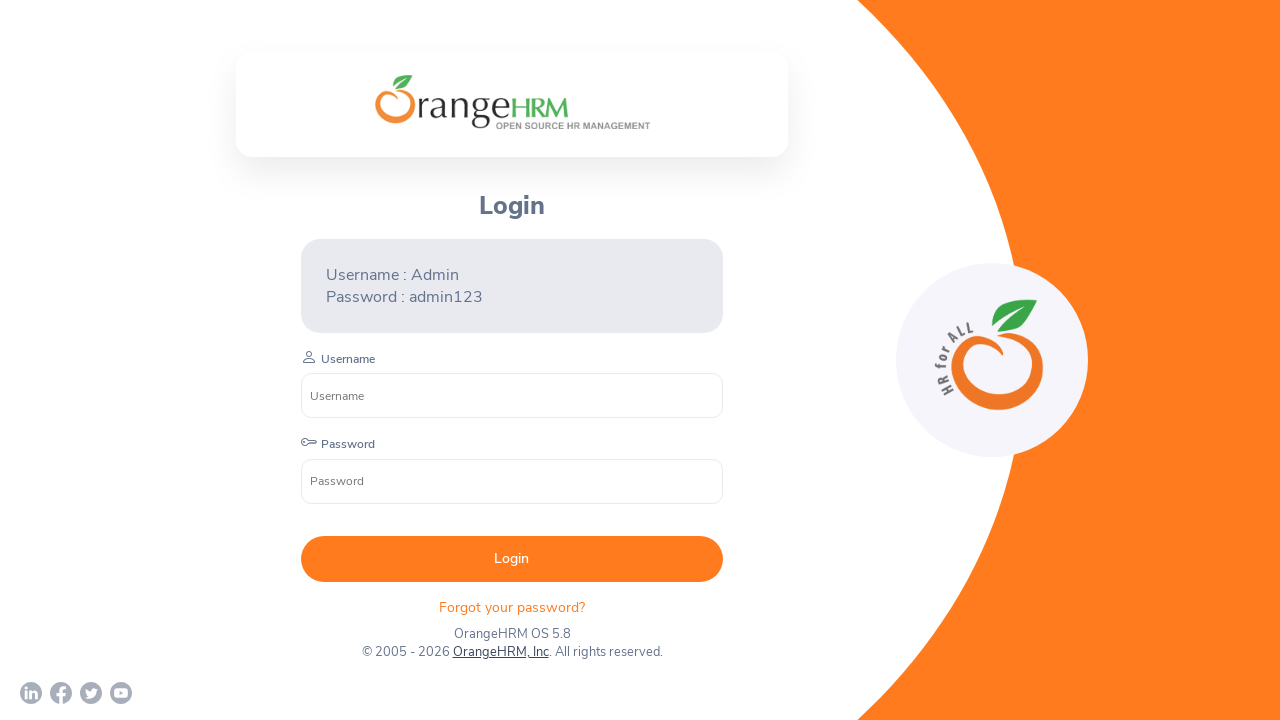

Closed the new window
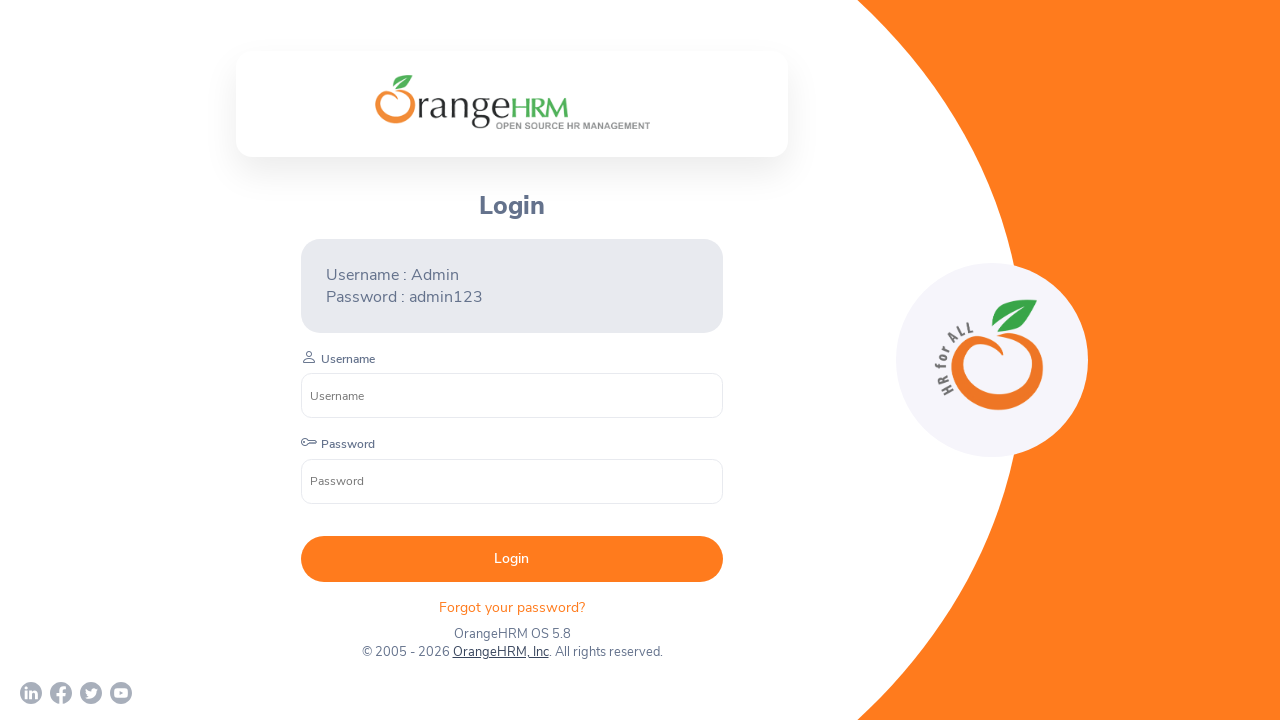

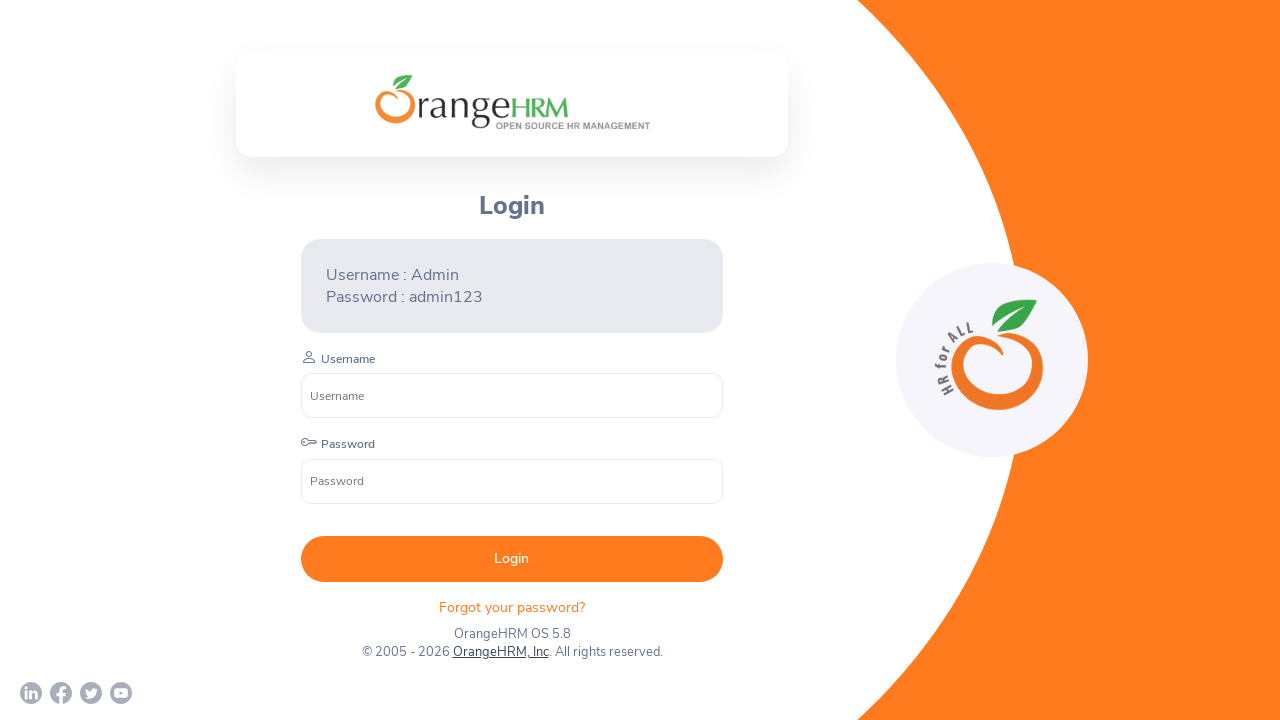